Tests that clicking a project in the Hot Projects section navigates to the project detail page

Starting URL: https://nearcatalog.xyz/

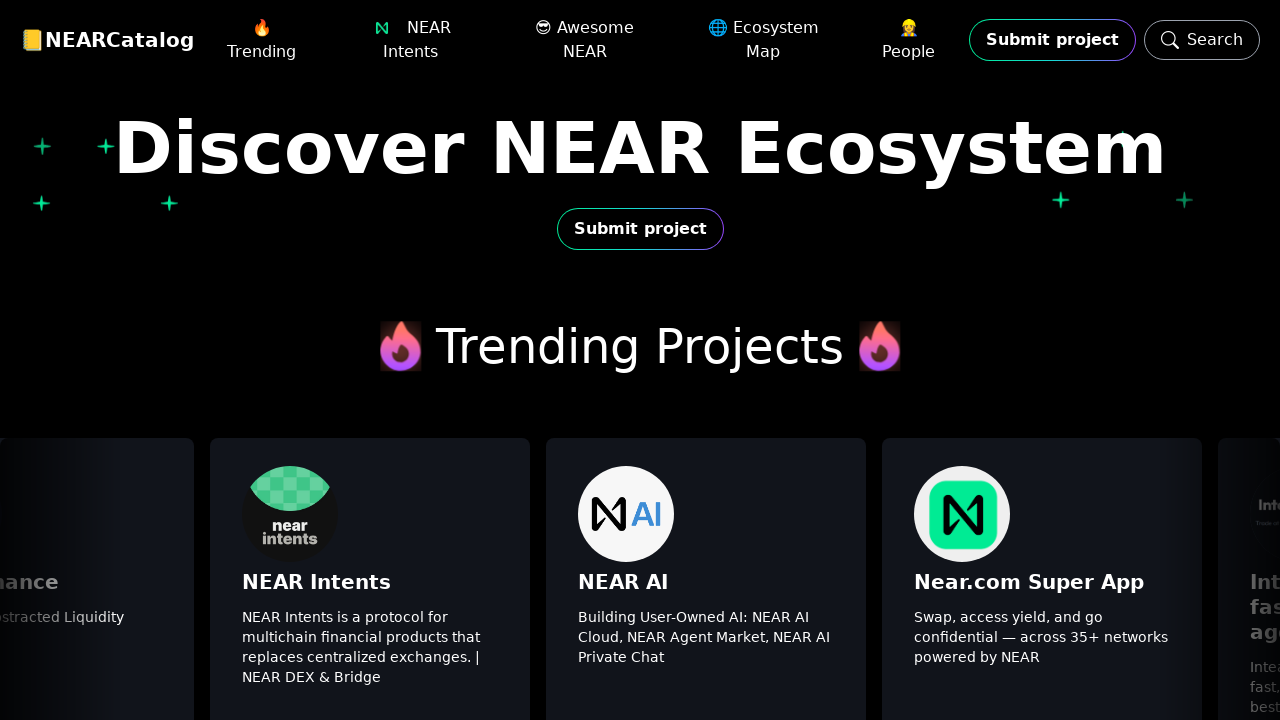

Hot Projects section became visible
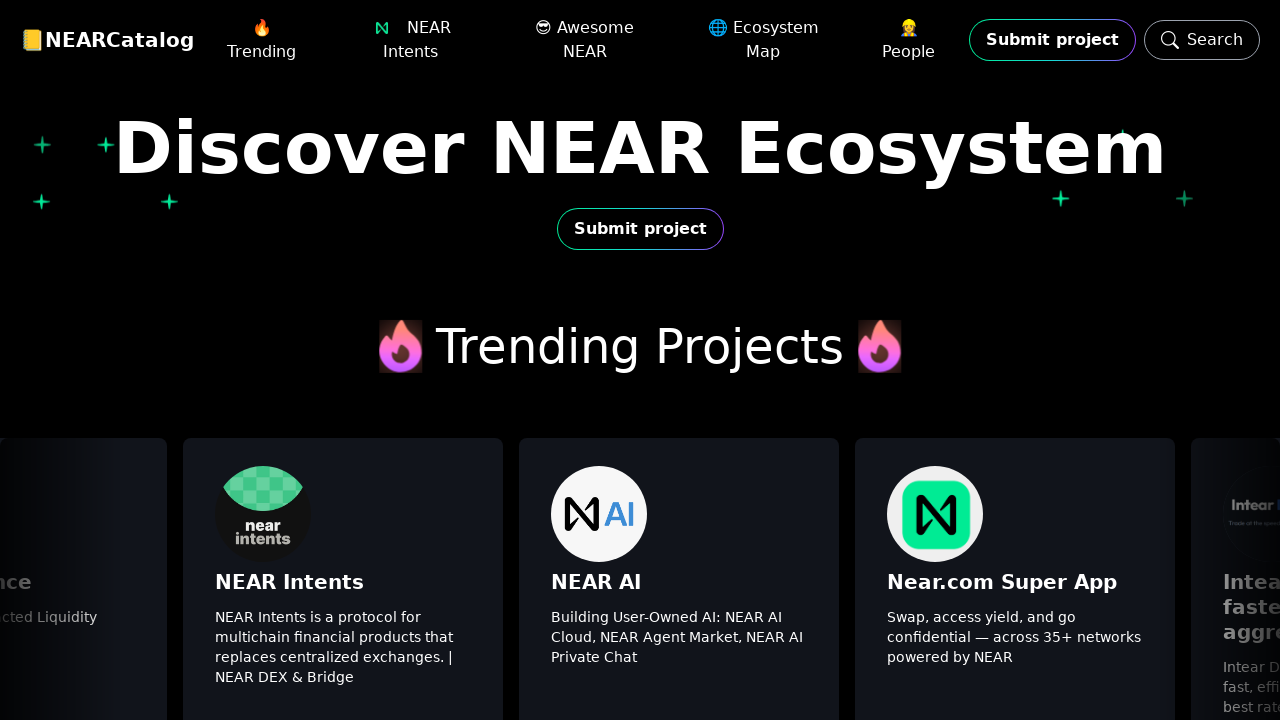

Project element in Hot Projects became visible
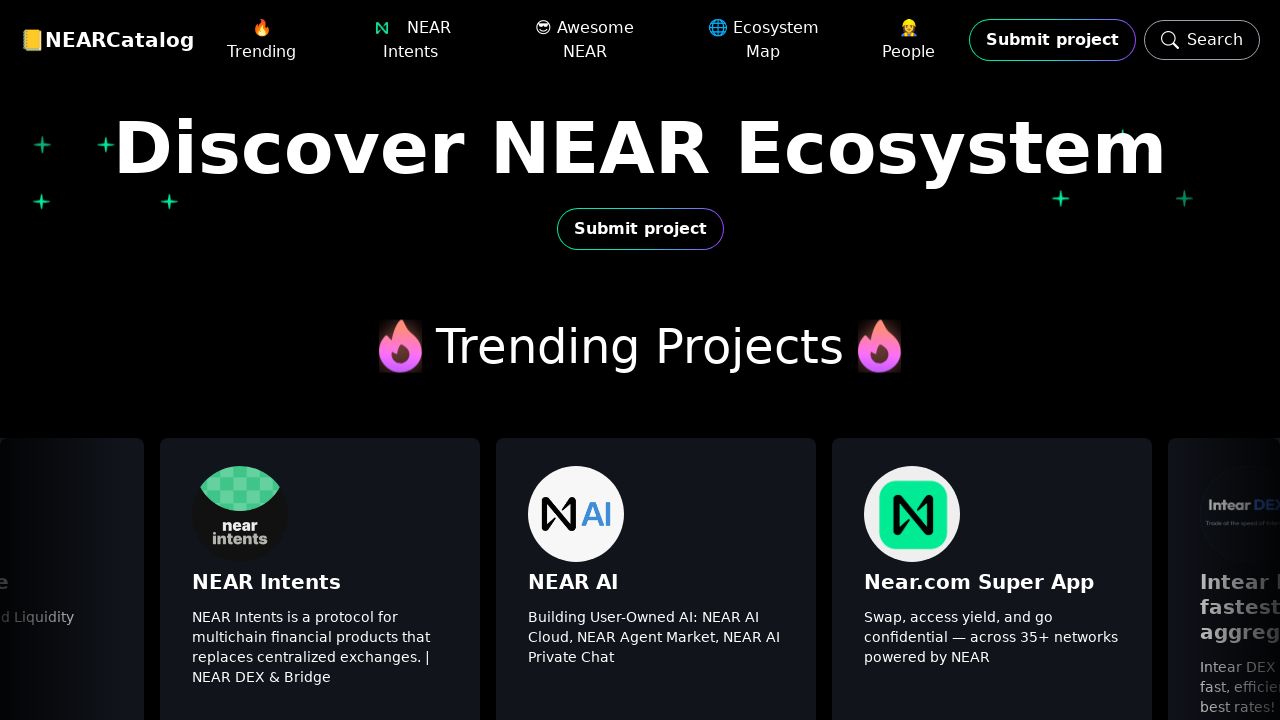

Clicked on project in Hot Projects section at (640, 508) on .relative > div > .relative > .no-scrollbar
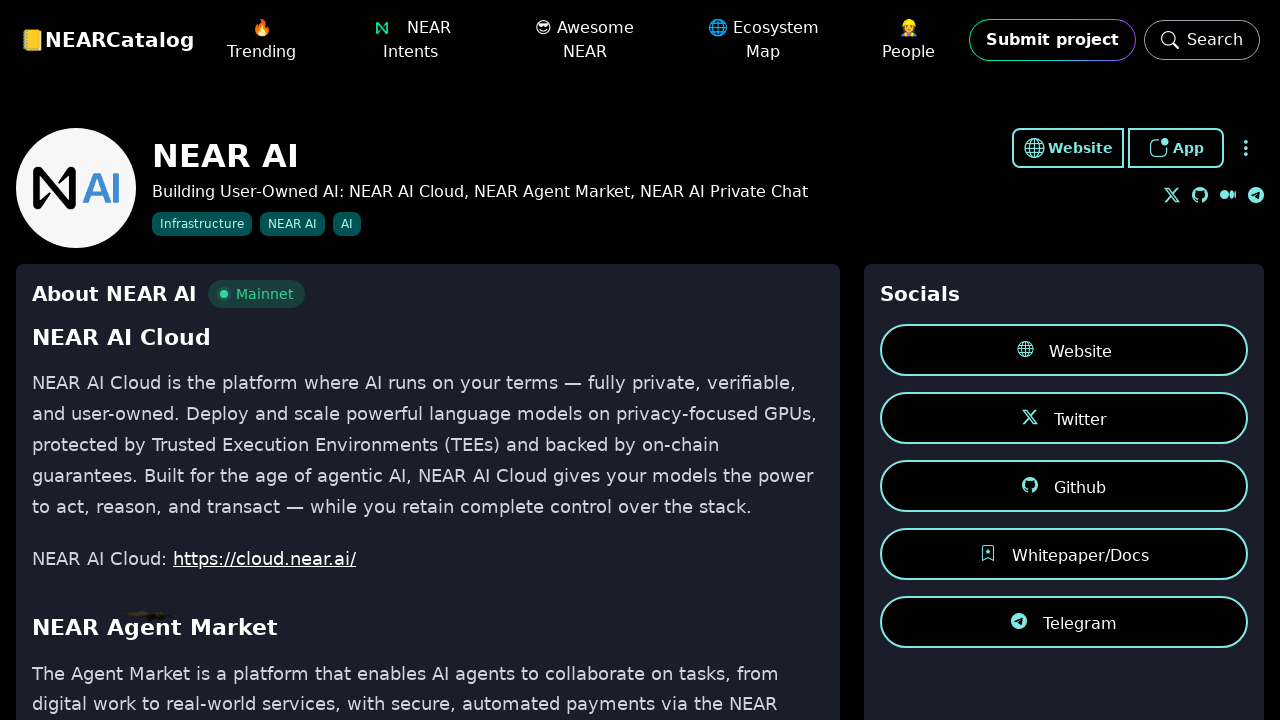

Project page network idle state reached
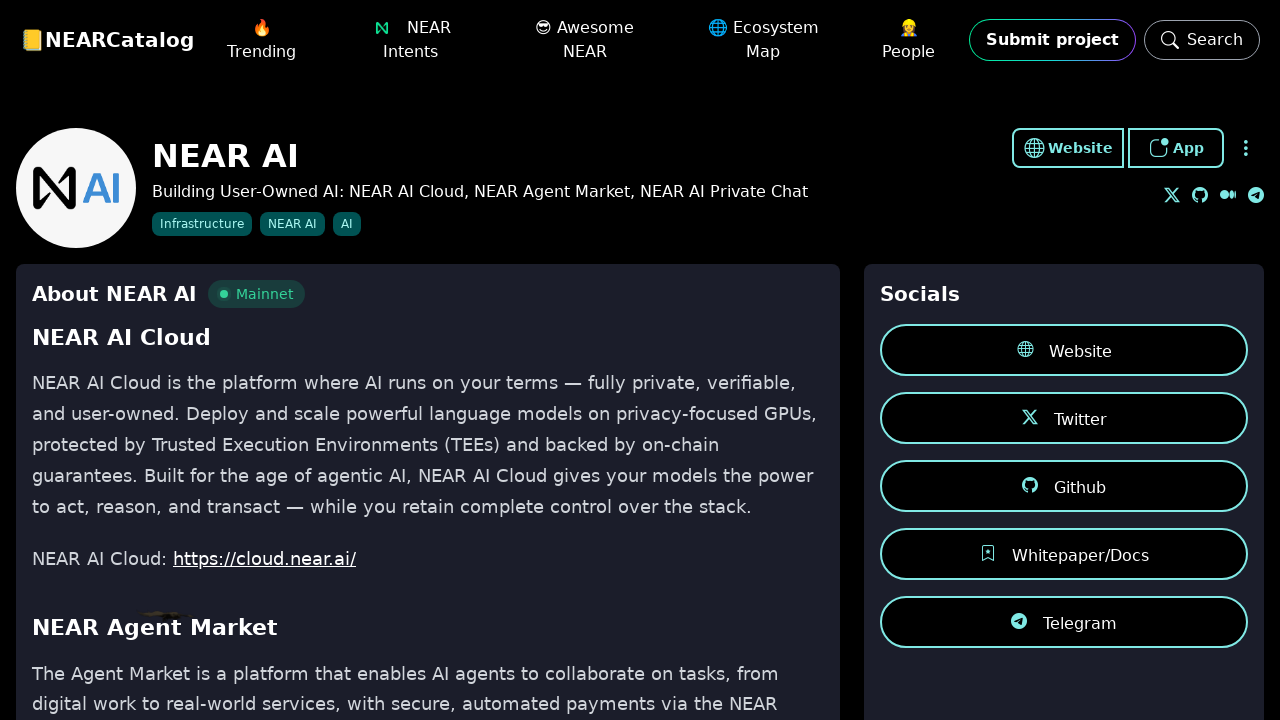

Project detail page heading became visible
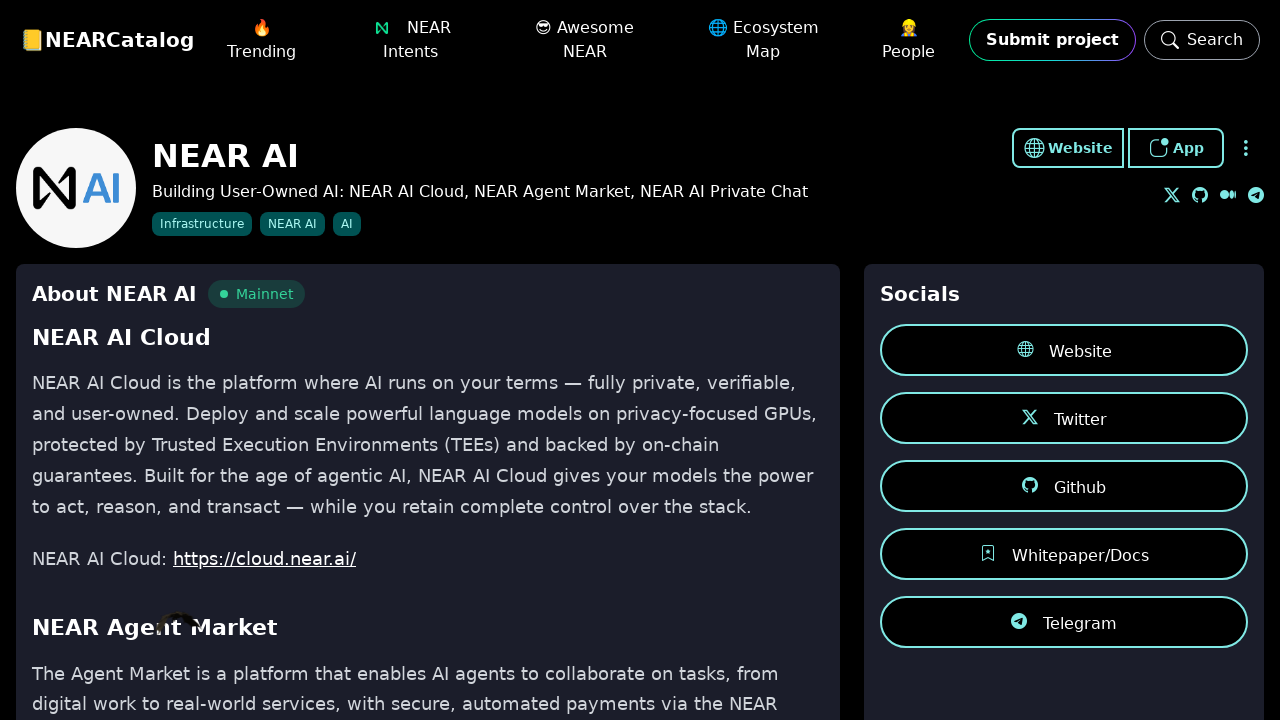

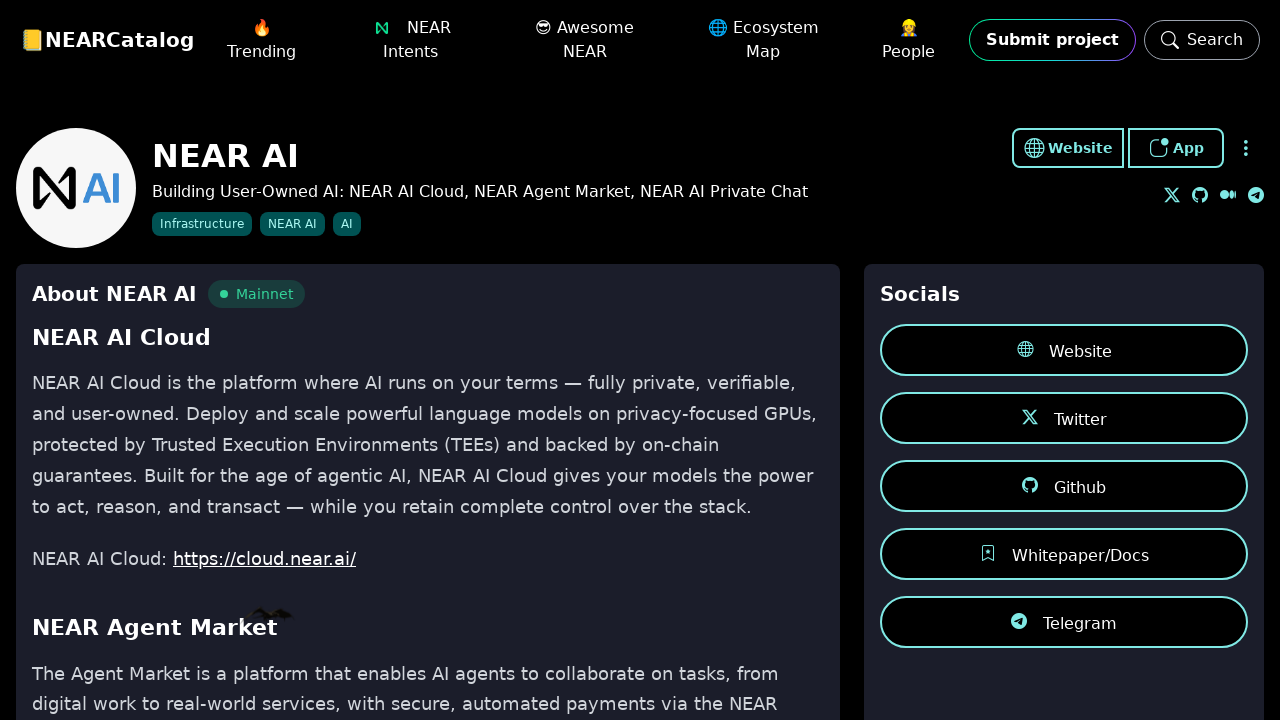